Tests checkbox functionality by verifying initial states and toggling checkboxes

Starting URL: https://practice.cydeo.com/checkboxes

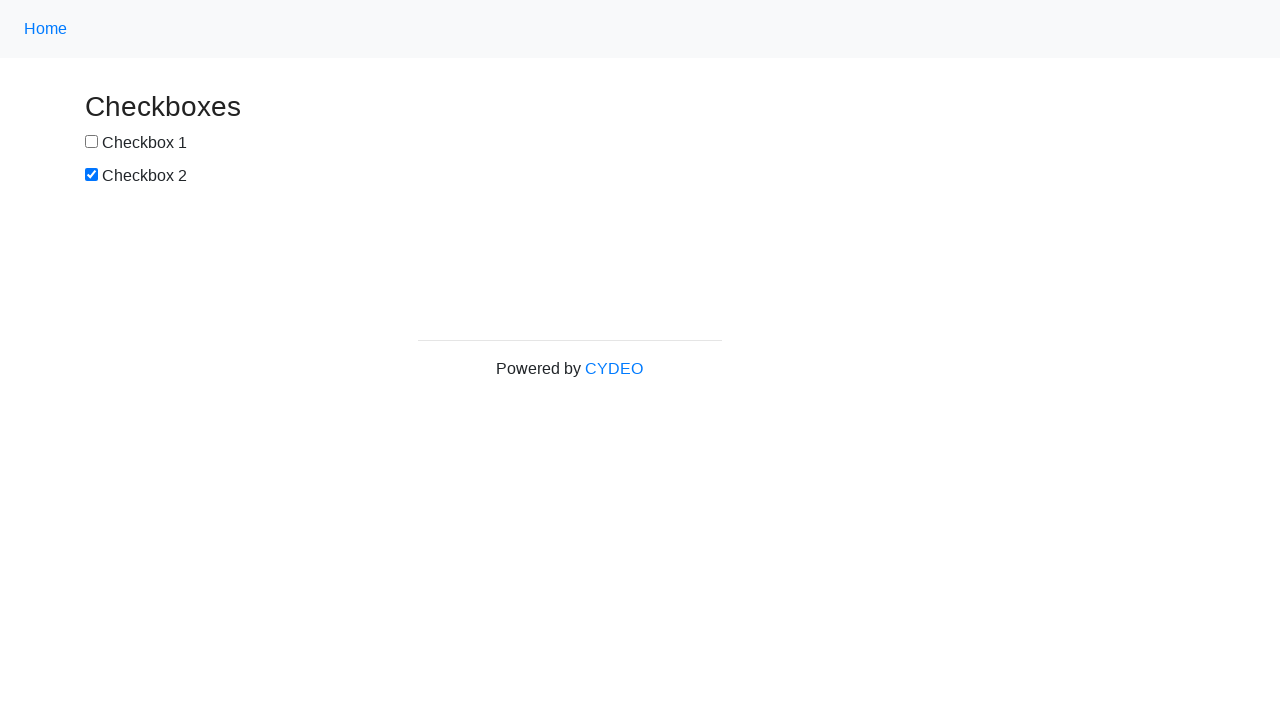

Navigated to checkbox practice page
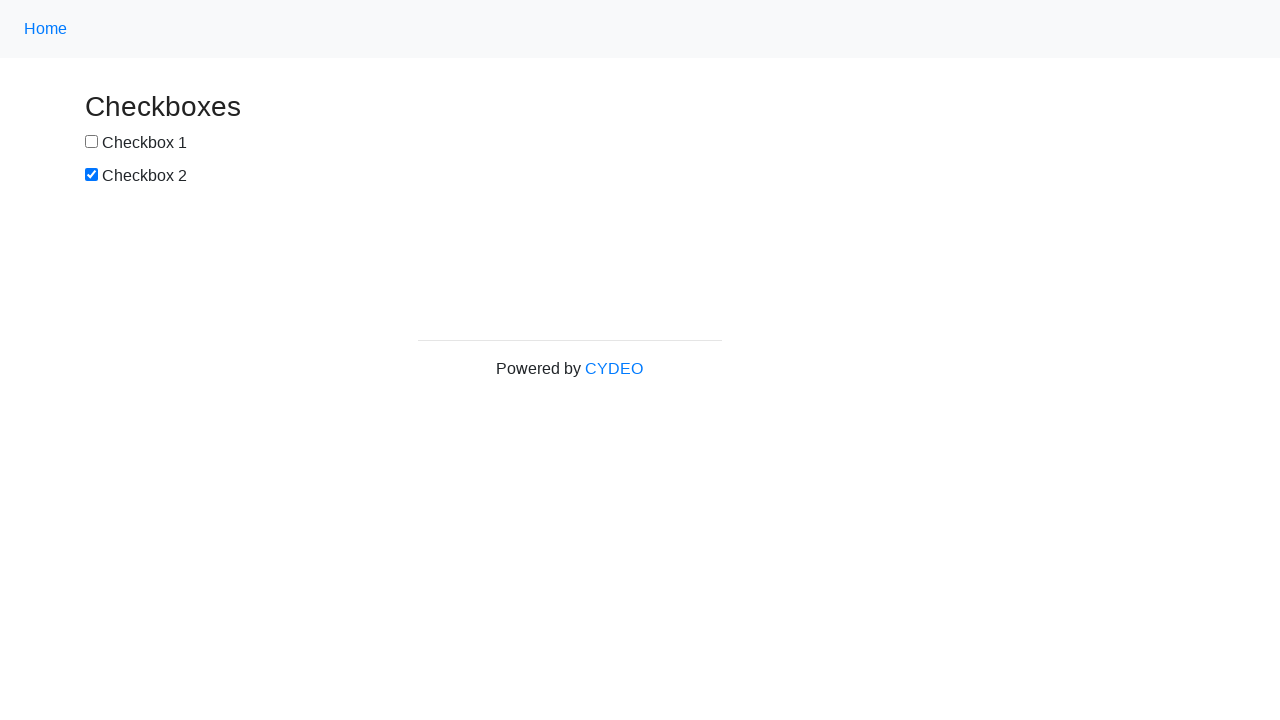

Located checkbox1 (box1)
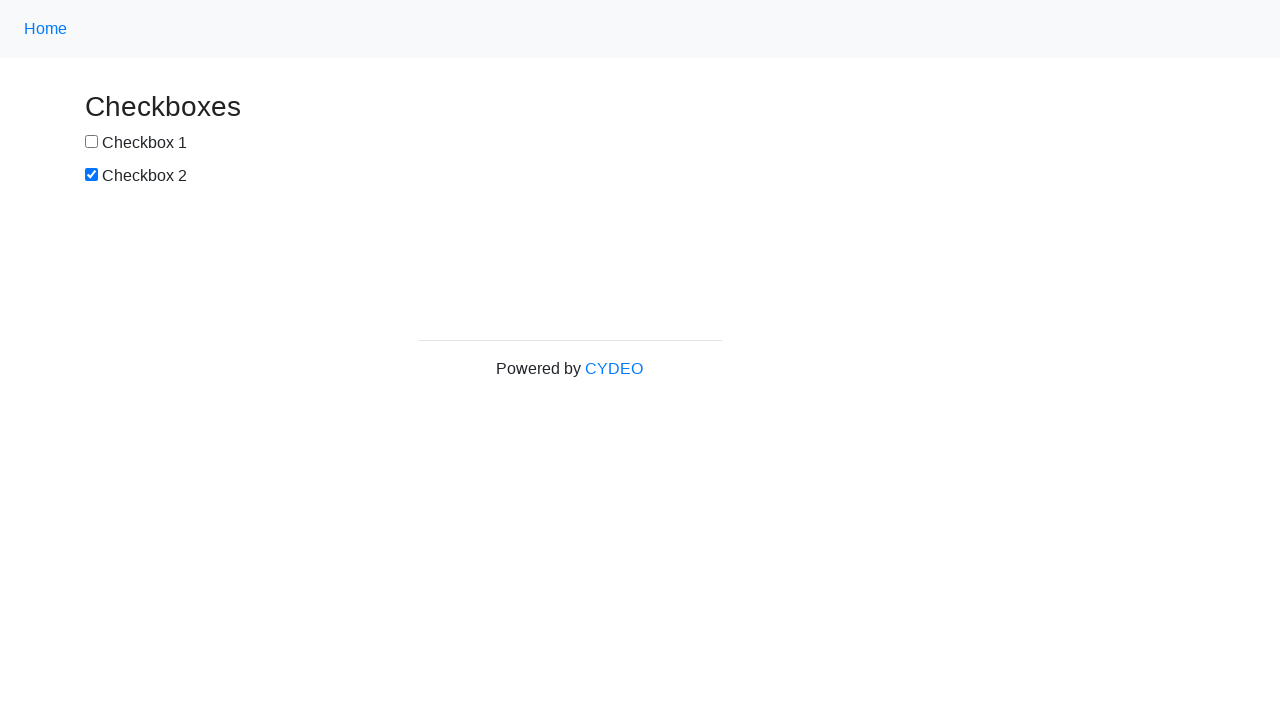

Located checkbox2 (box2)
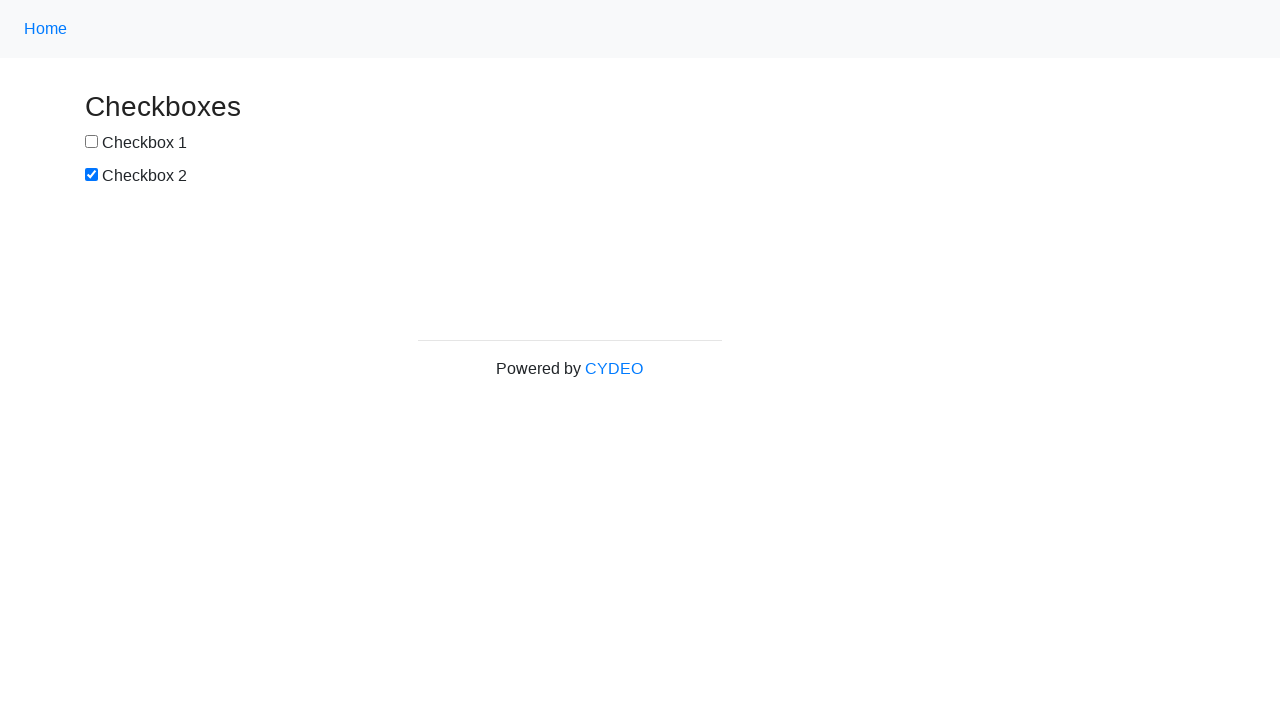

Verified that checkbox1 is initially unchecked
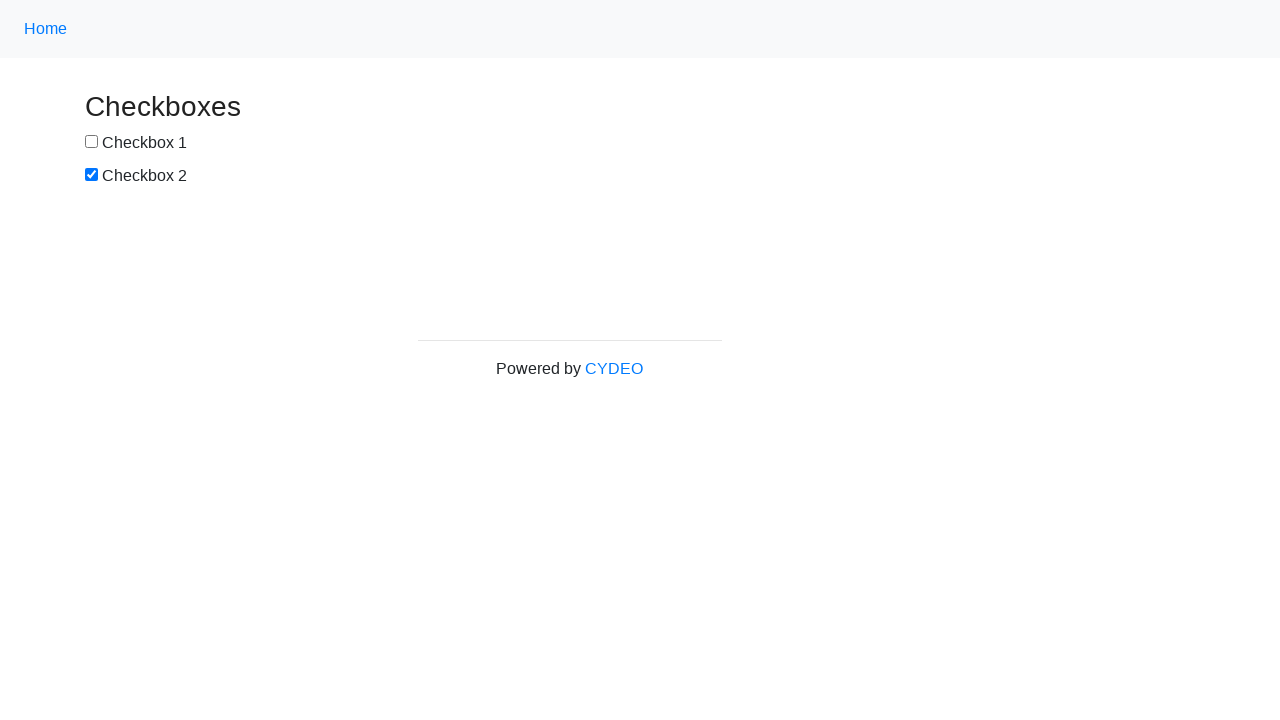

Verified that checkbox2 is initially checked
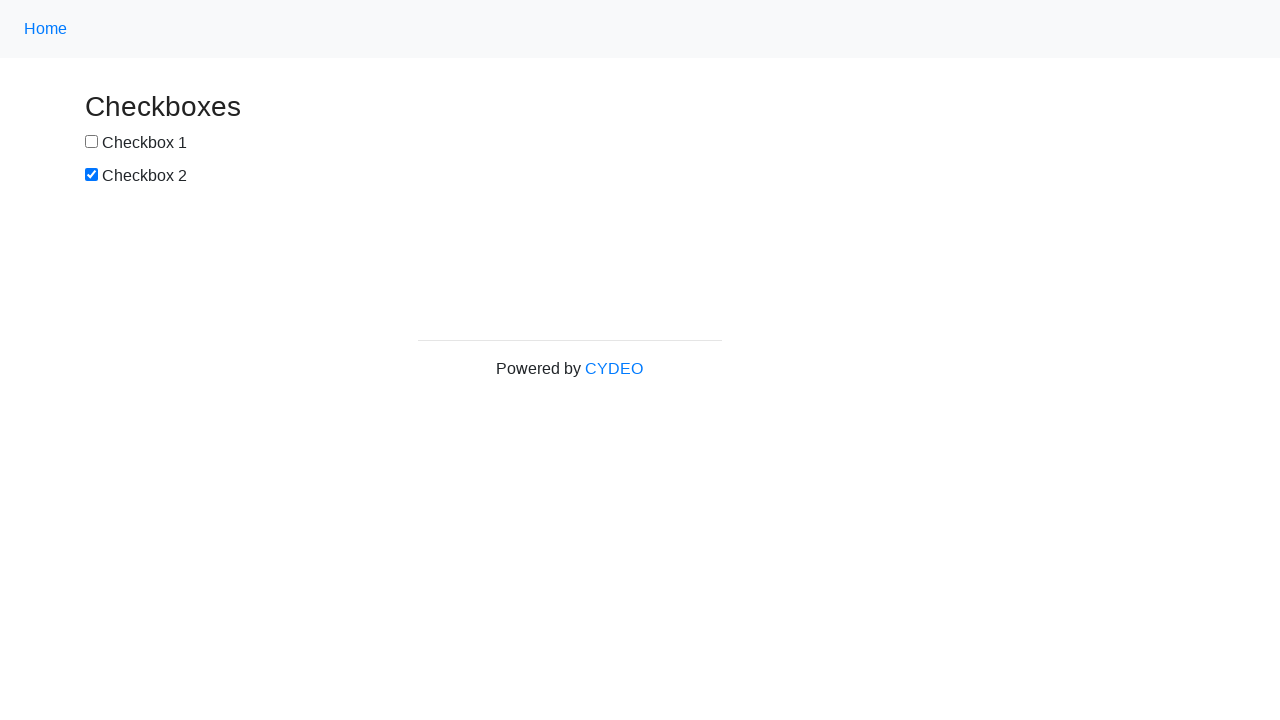

Clicked checkbox1 to toggle it at (92, 142) on xpath=//input[@id='box1']
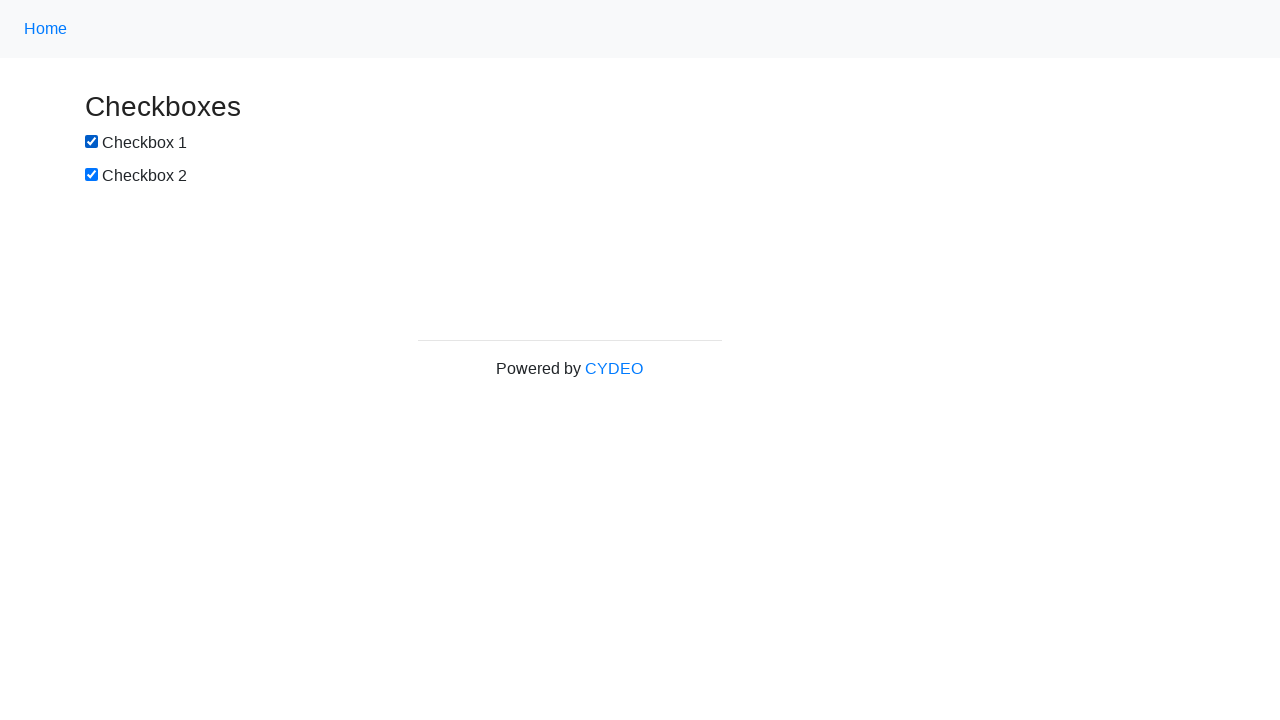

Clicked checkbox2 to toggle it at (92, 175) on xpath=//input[@id='box2']
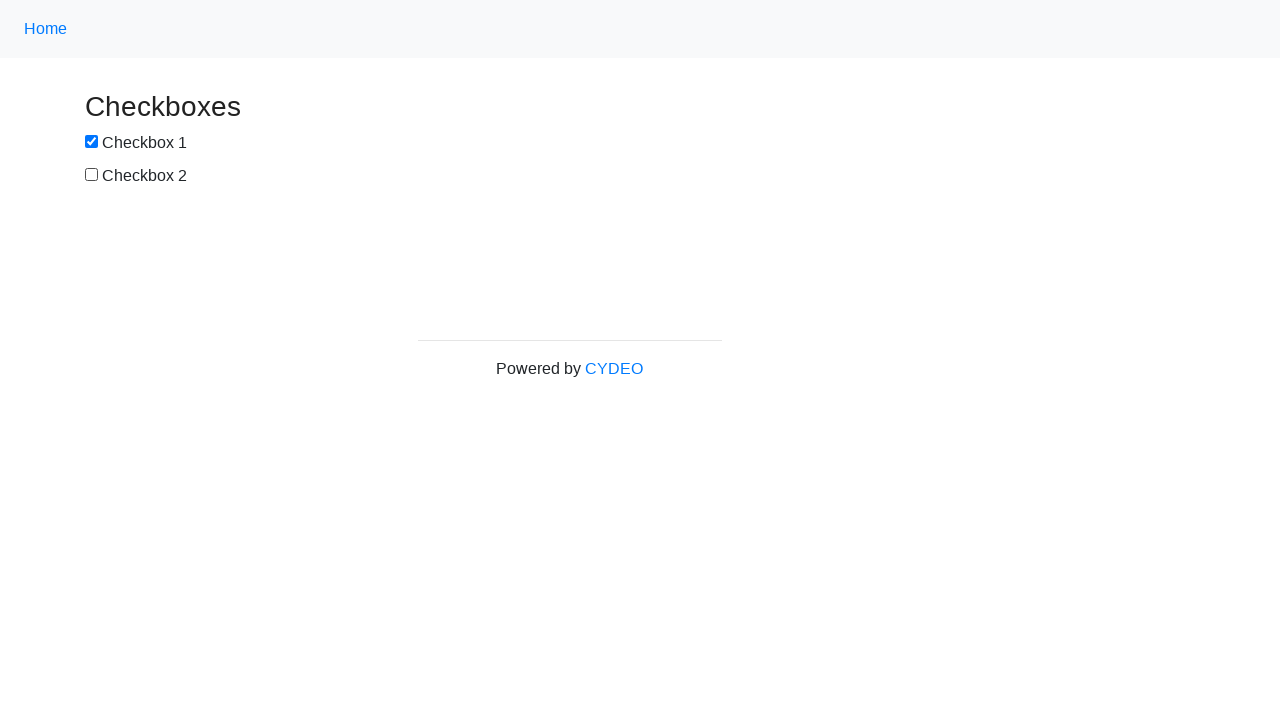

Verified that checkbox1 is now checked
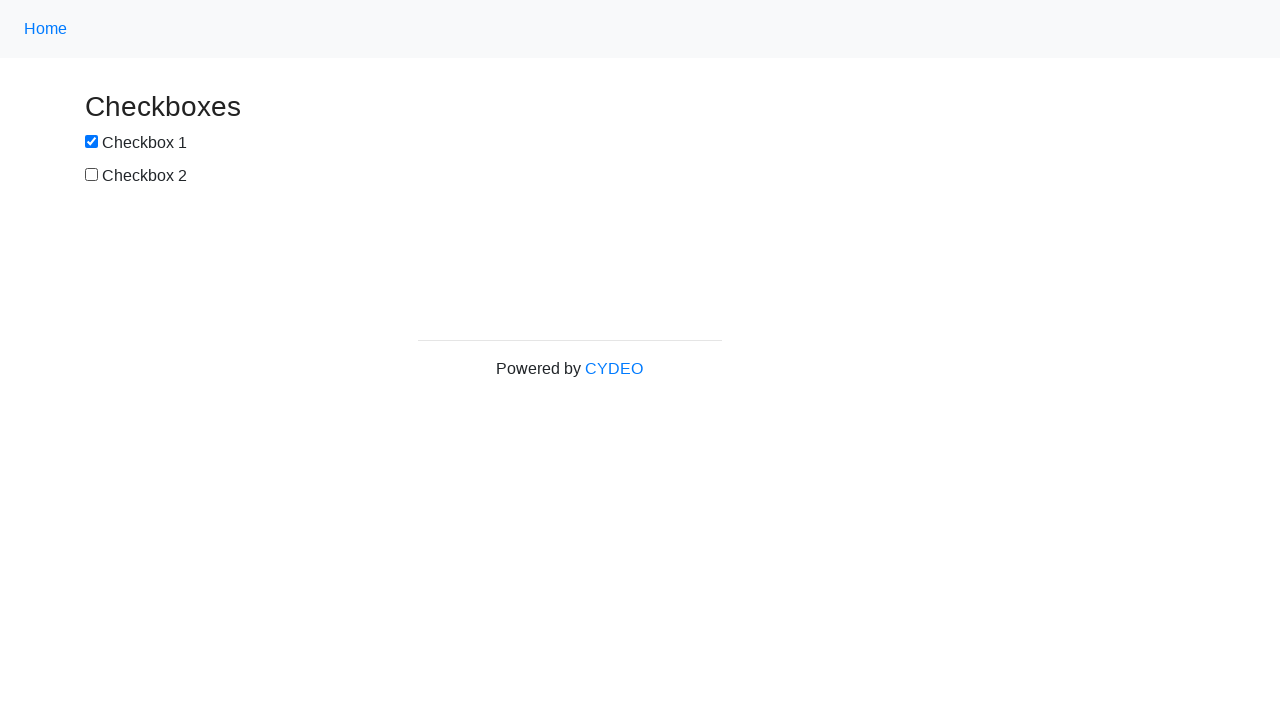

Verified that checkbox2 is now unchecked
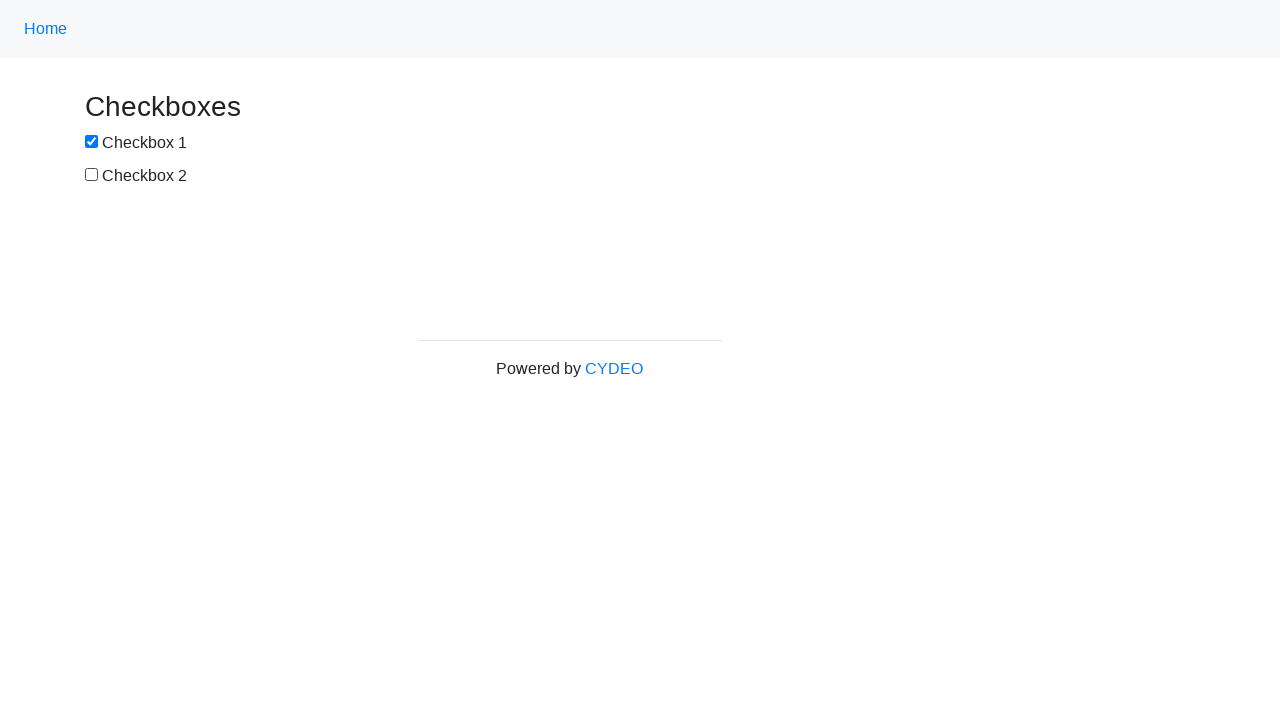

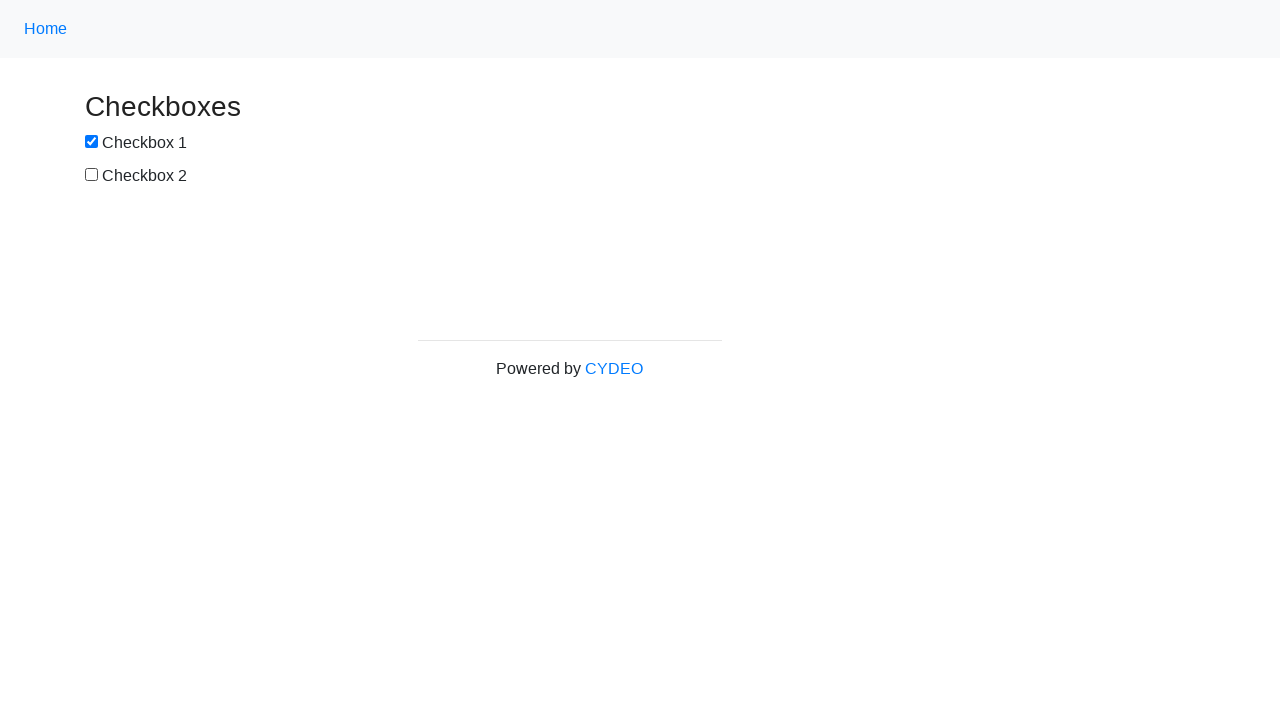